Tests product search functionality by searching for "laptop" and verifying search results are displayed

Starting URL: https://djuanze.github.io/test-ecommerce-site/products.html

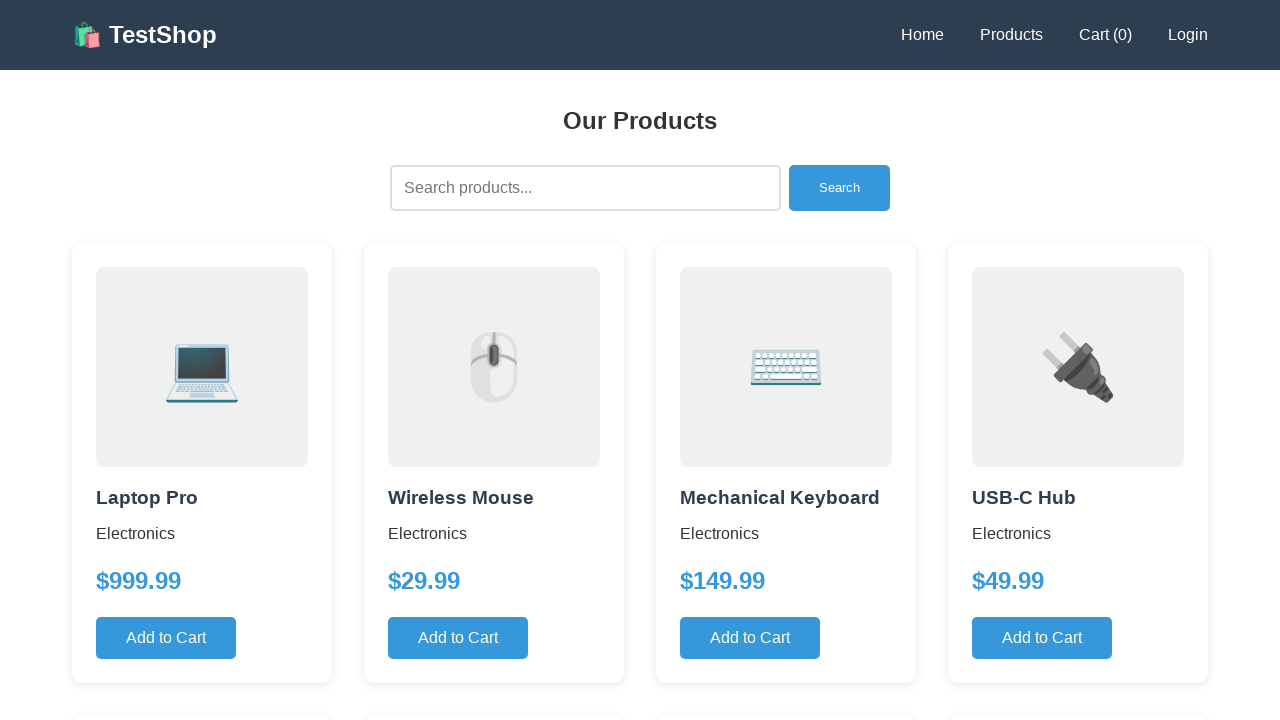

Filled search input with 'laptop' on #search-input
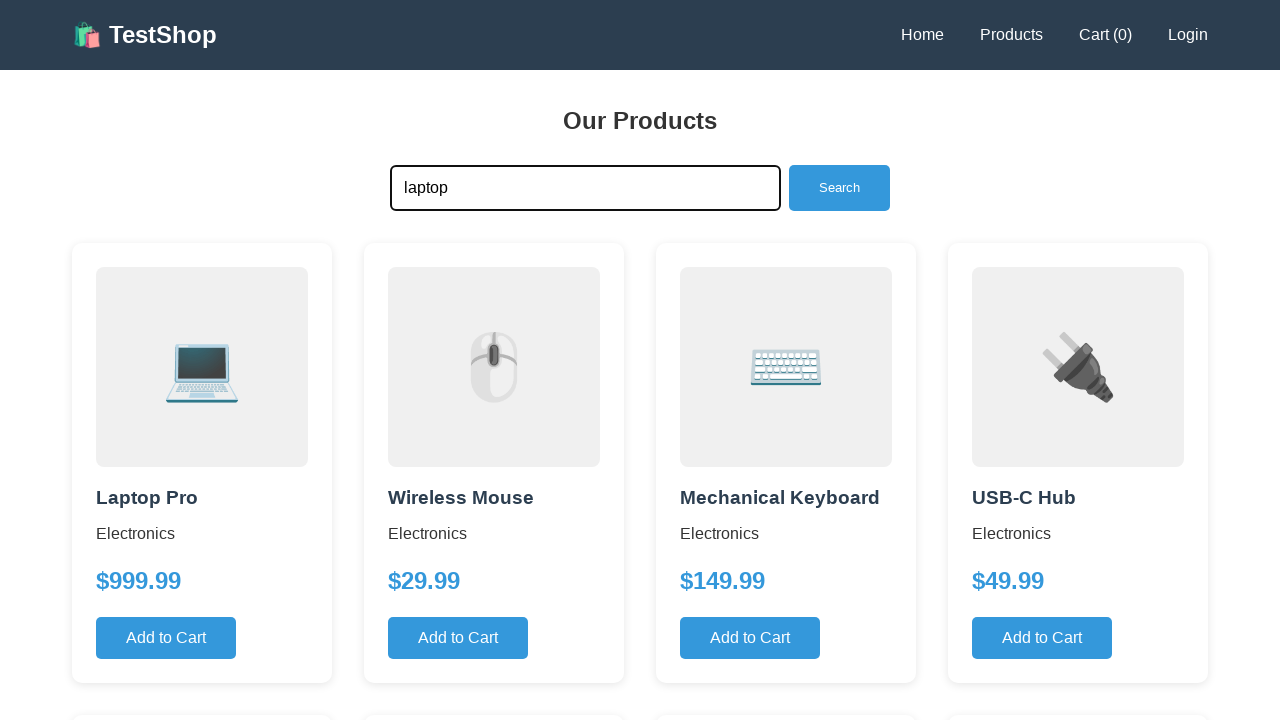

Clicked Search button at (840, 188) on text=Search
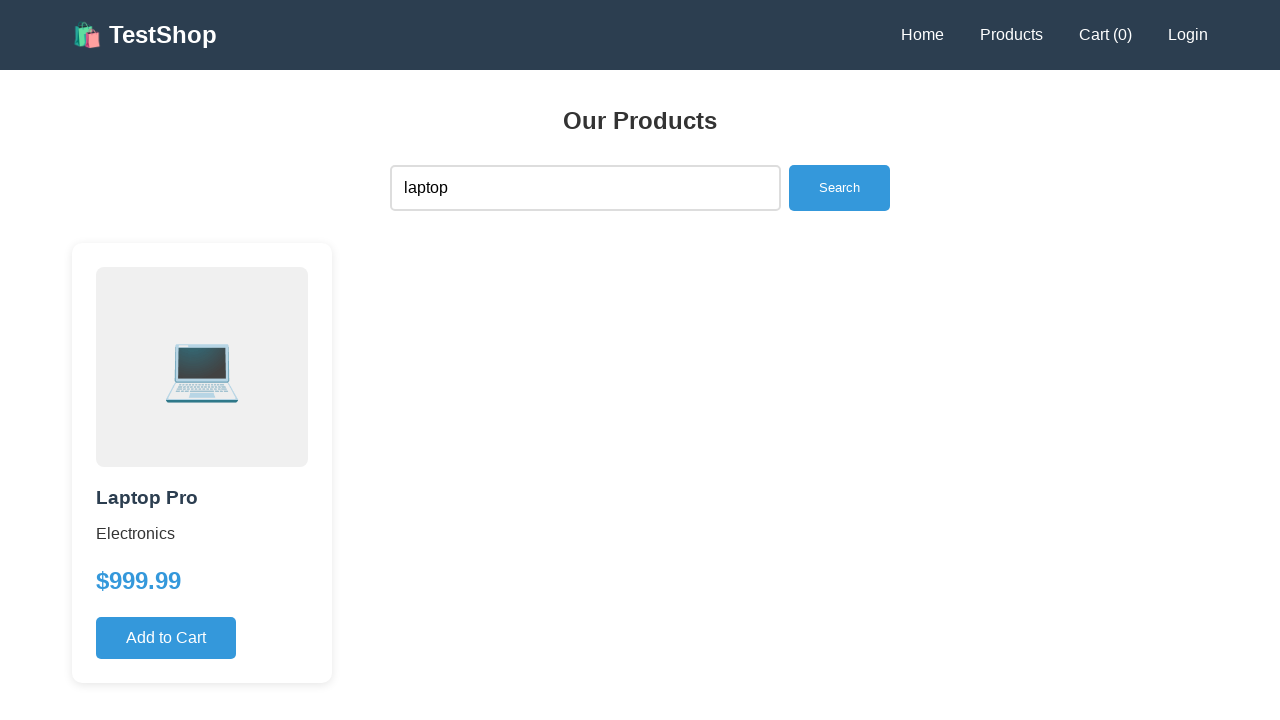

Waited 500ms for search results to load
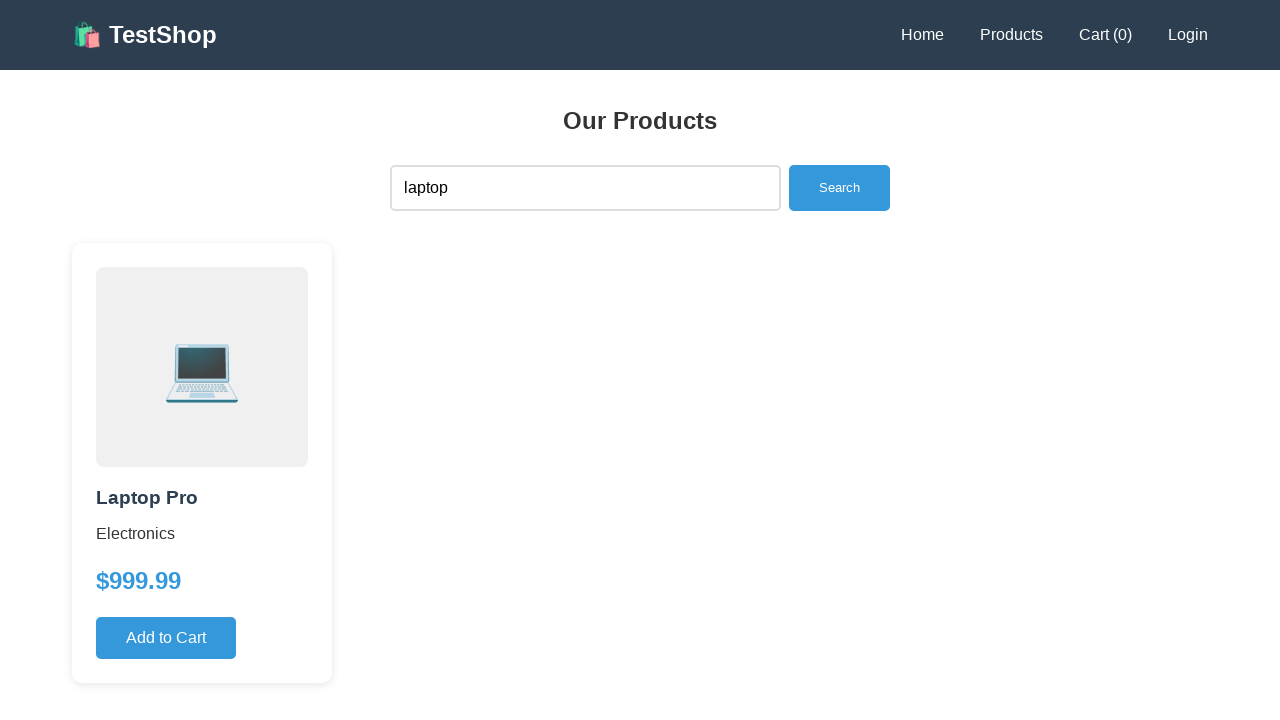

Located all product cards on search results page
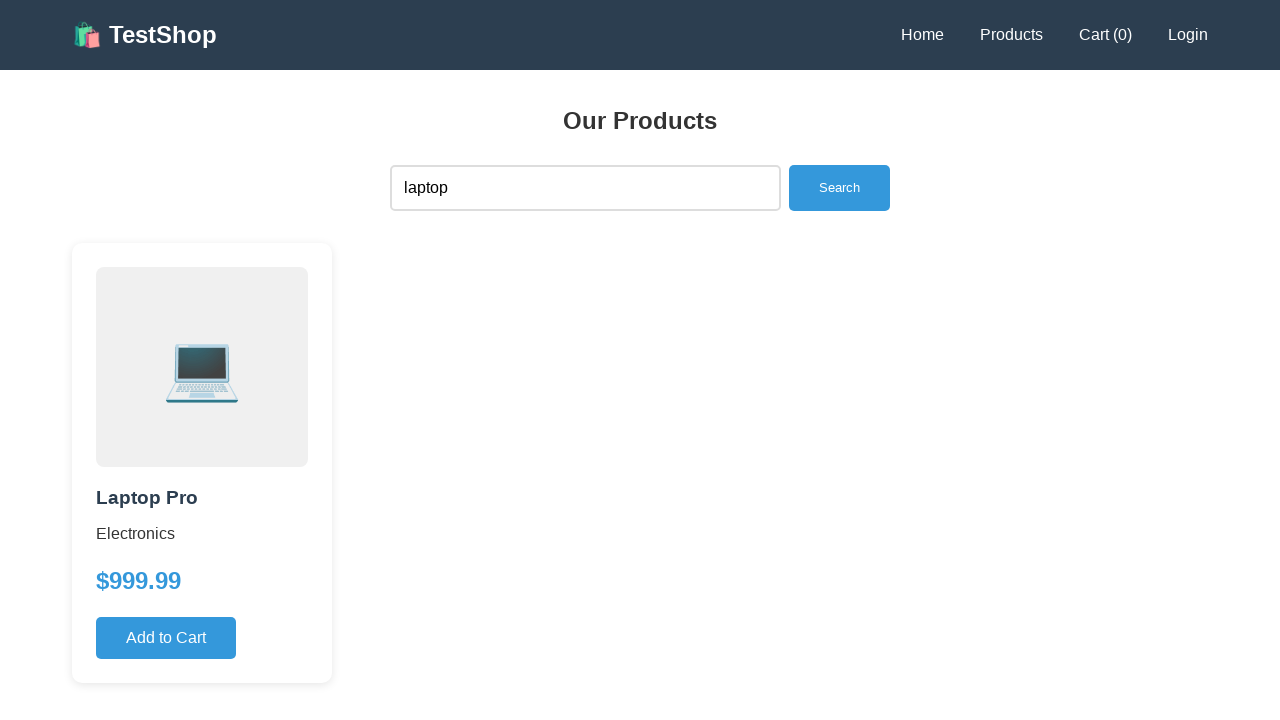

Verified that search results contain at least one product
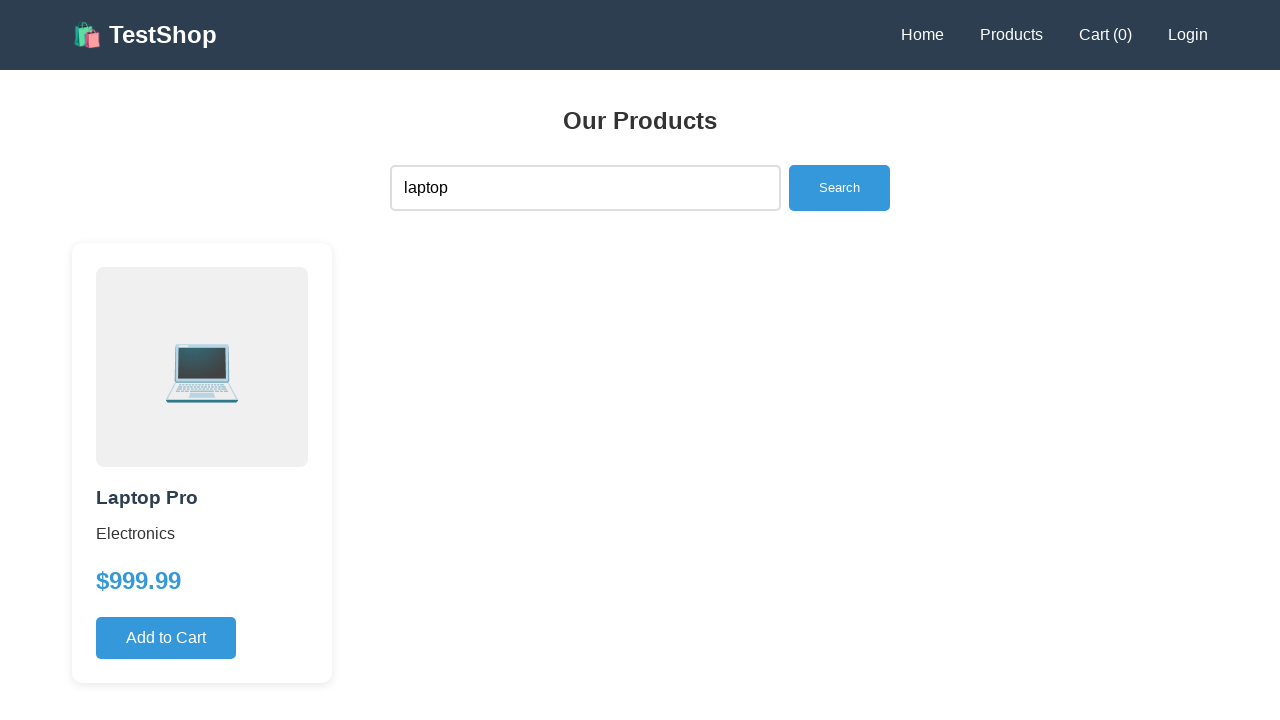

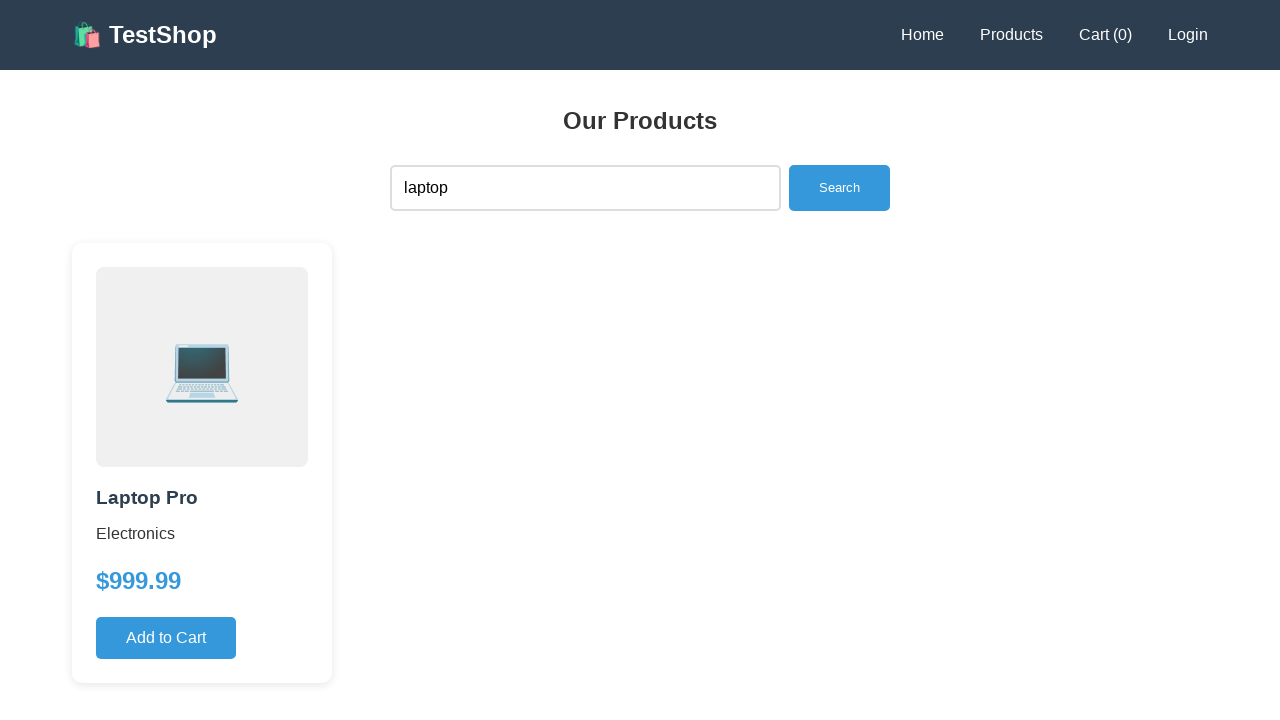